Tests that the zip code field accepts a valid 5-digit zip code and proceeds to the registration form

Starting URL: https://www.sharelane.com/cgi-bin/register.py

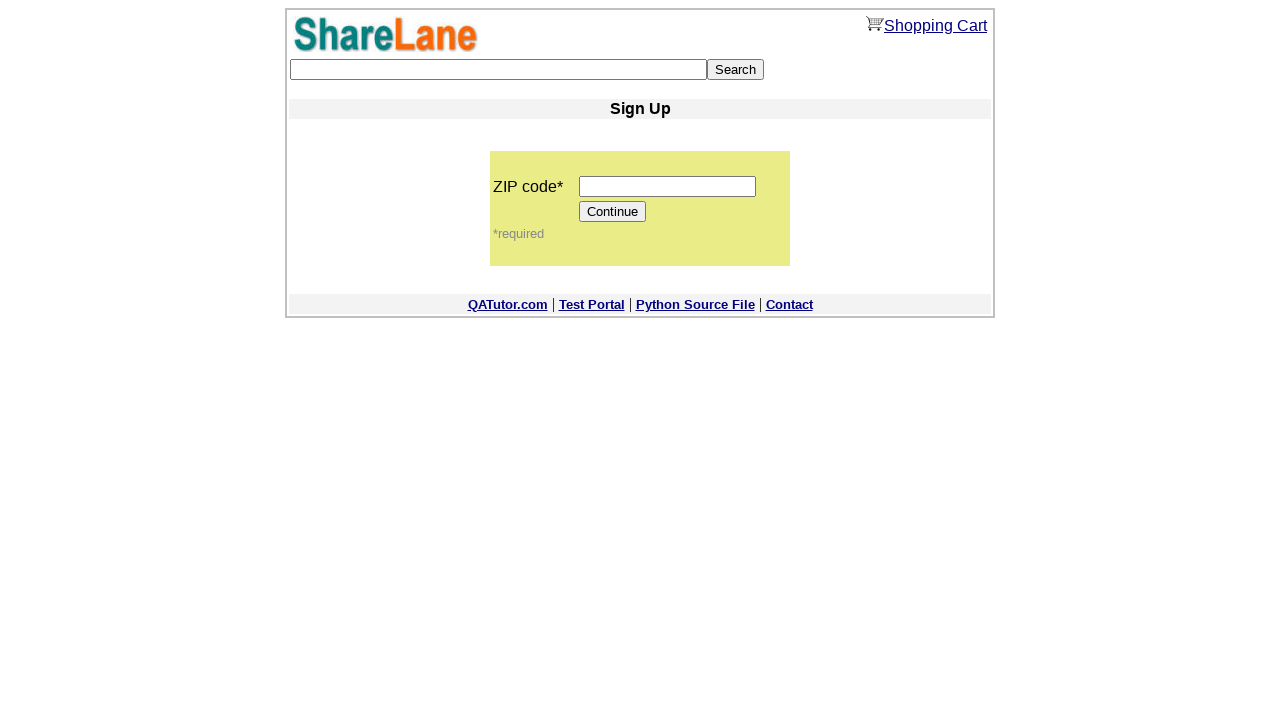

Filled zip code field with valid 5-digit code '12345' on input[name='zip_code']
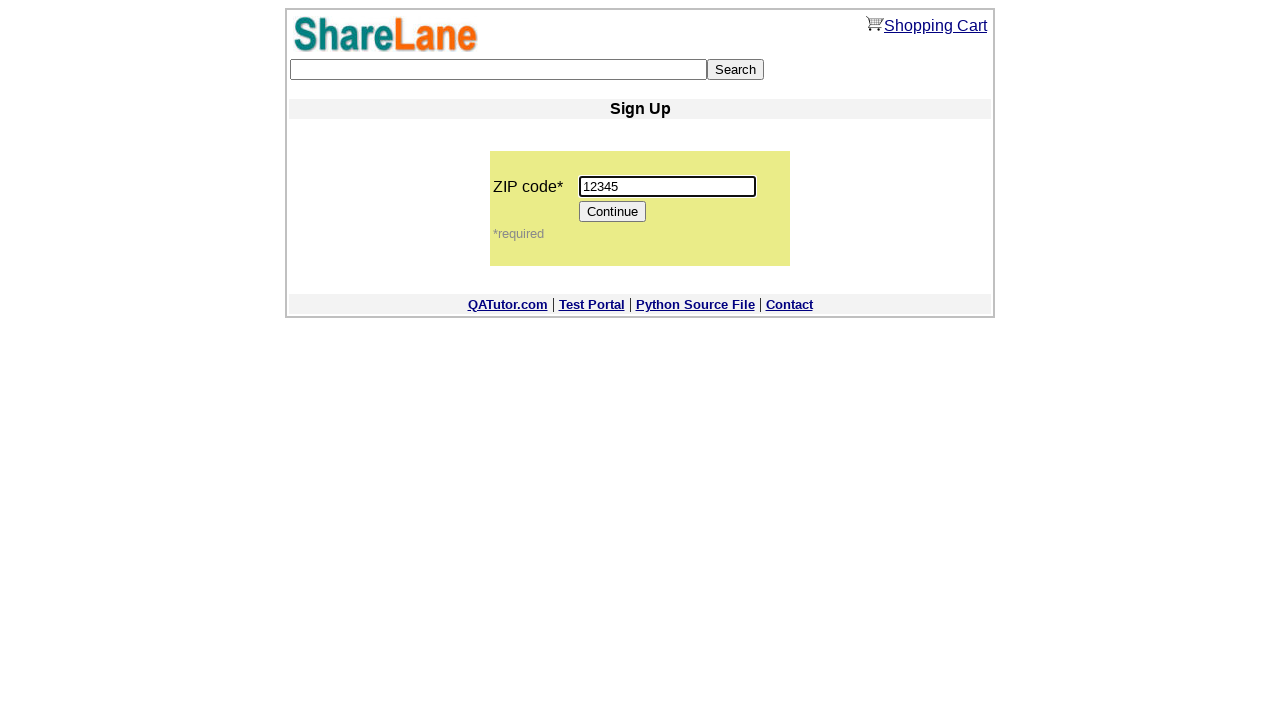

Clicked Continue button to proceed with zip code at (613, 212) on [value='Continue']
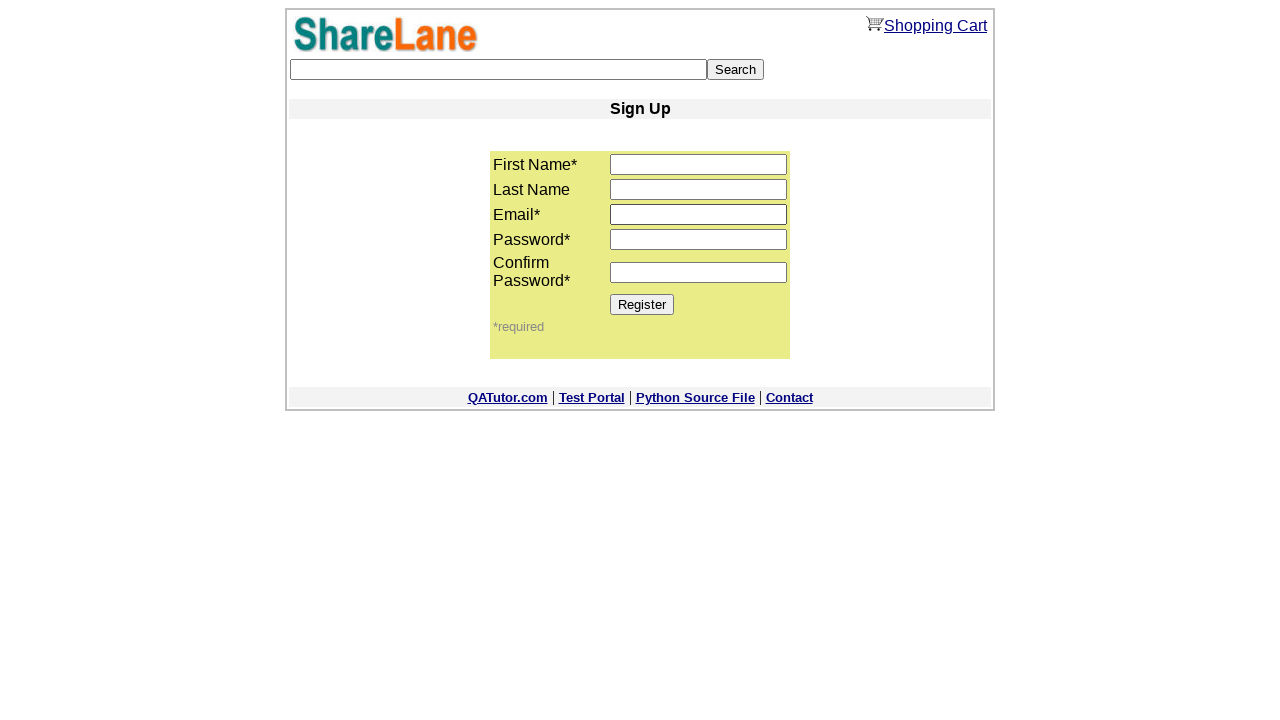

Registration form loaded with Register button visible
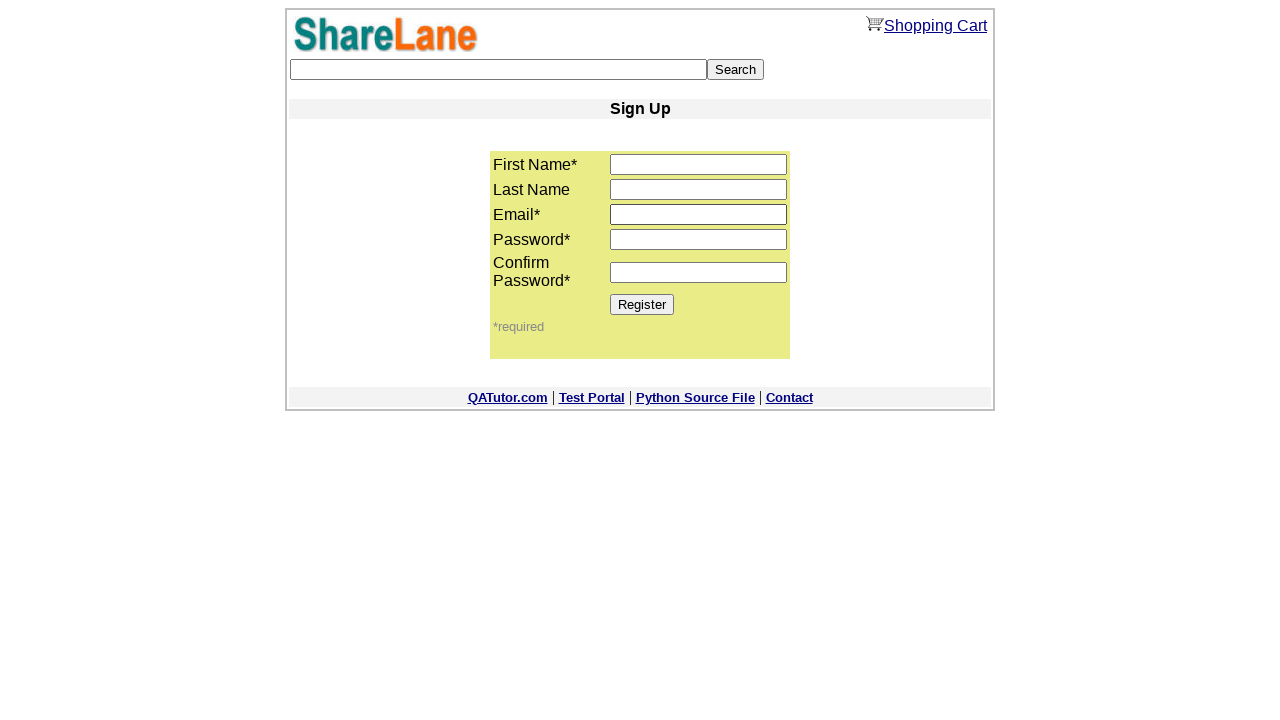

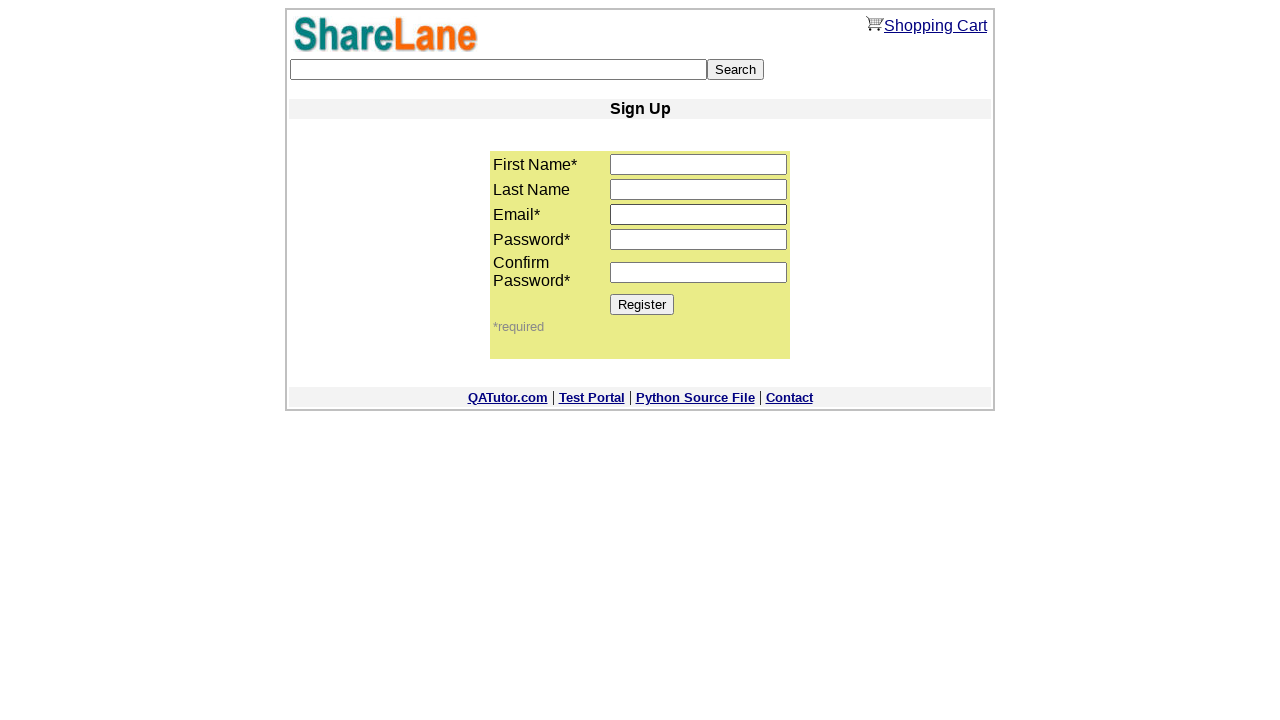